Navigates to a webcam streaming site, clicks on the video player to enter fullscreen mode, and monitors video playback state

Starting URL: https://www.whatsupcams.com/en/webcams/slovenia/upper-carniola/kranjska-gora/ski-resort-kranjska-gora-vitranc-1-upper-station/

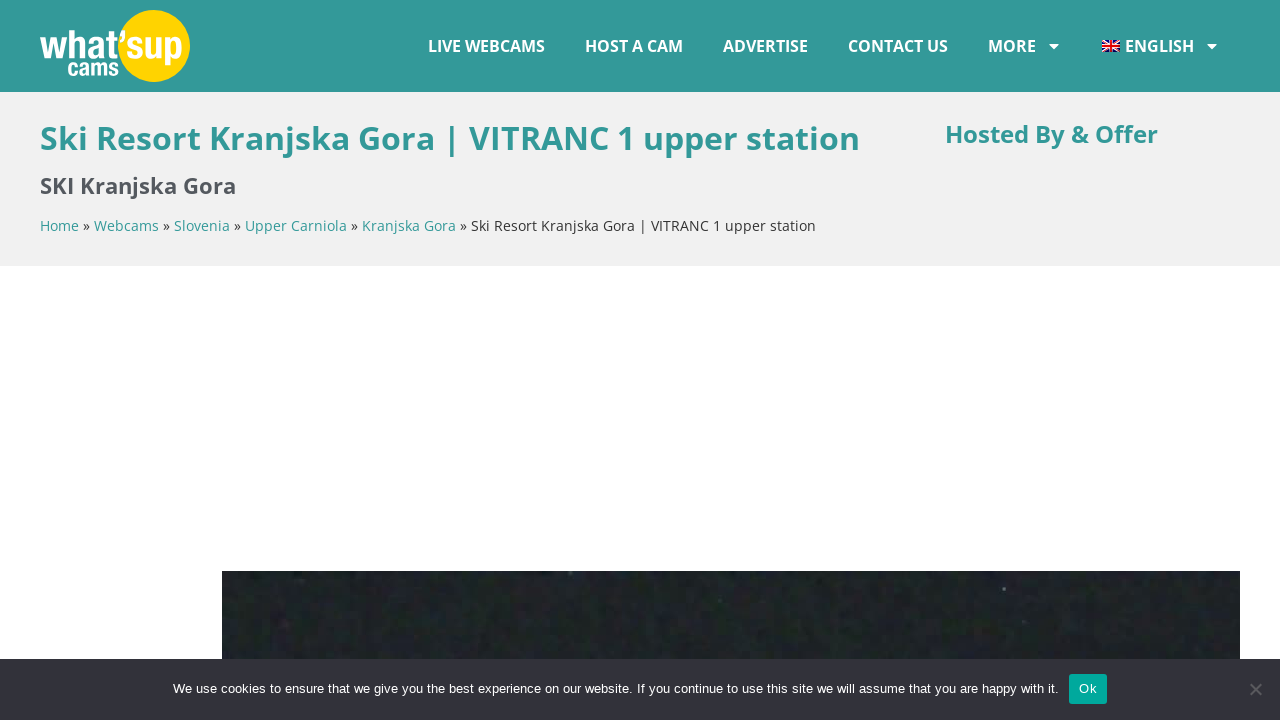

Waited for video player area to load
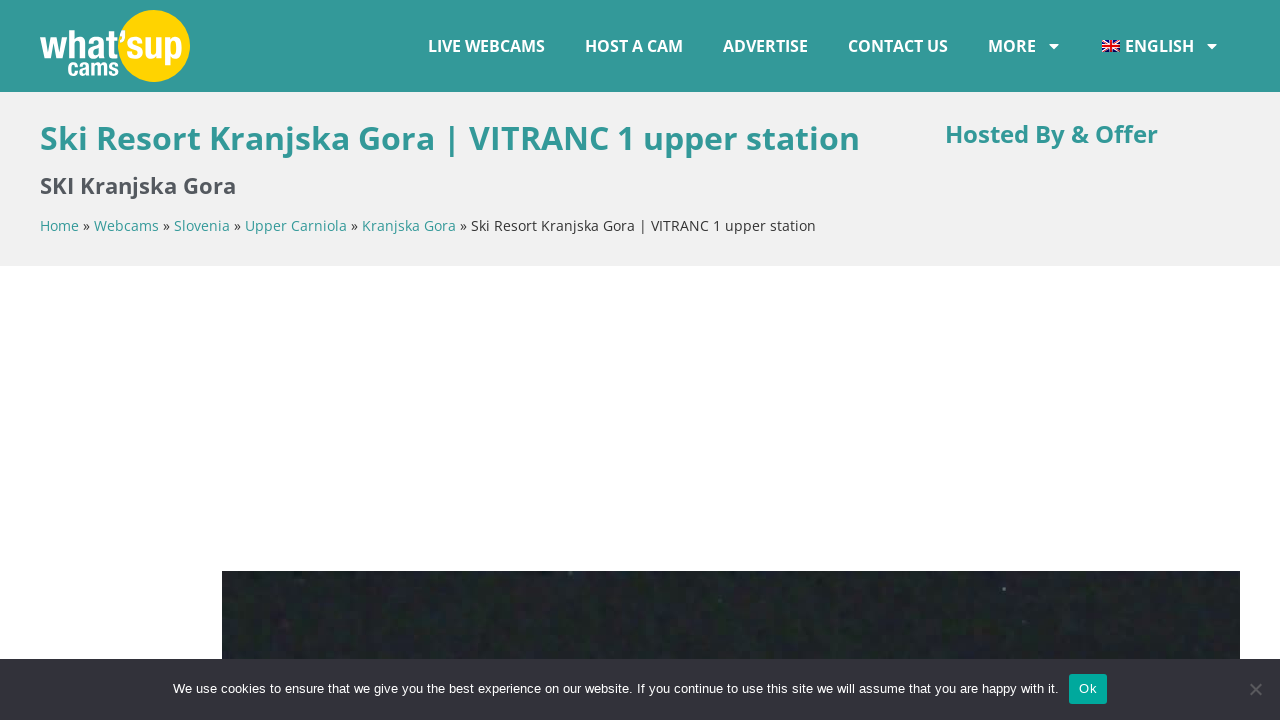

Waited 5 seconds for player to initialize
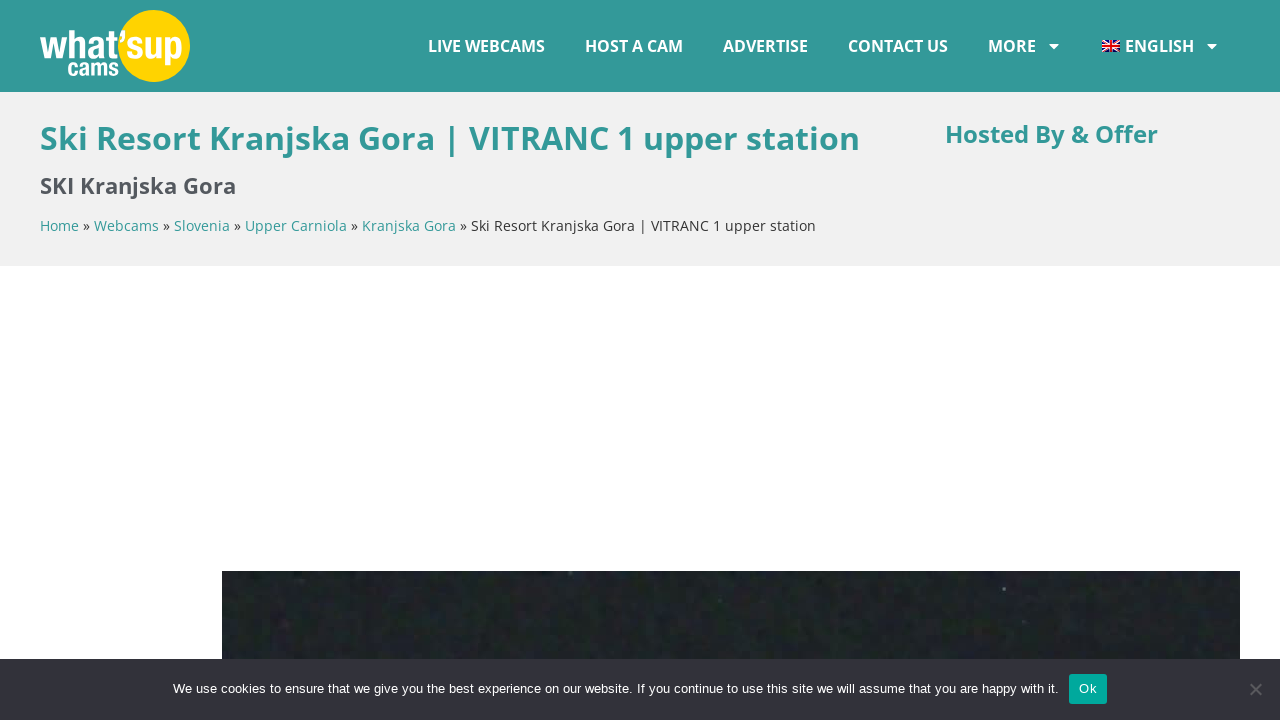

Clicked on the video player to activate it at (731, 390) on .embed-responsive
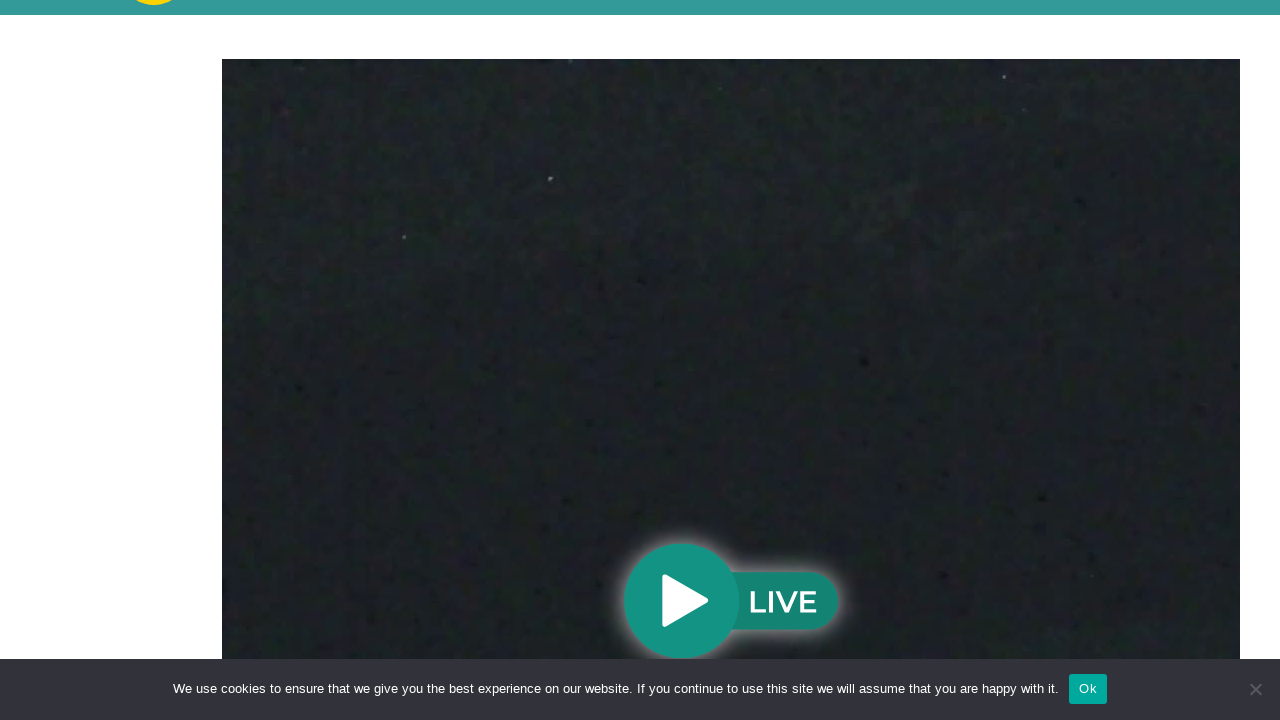

Waited for iframe to be available in player
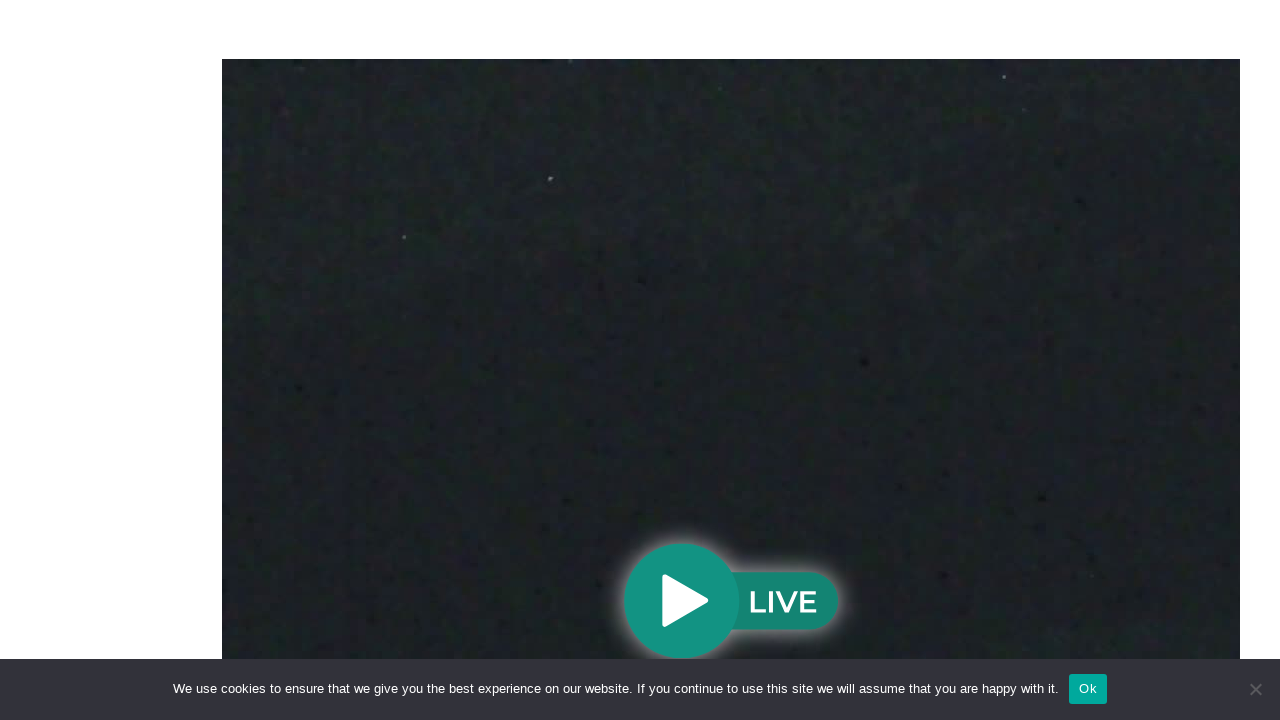

Double-clicked iframe to enter fullscreen mode at (731, 390) on .embed-responsive iframe
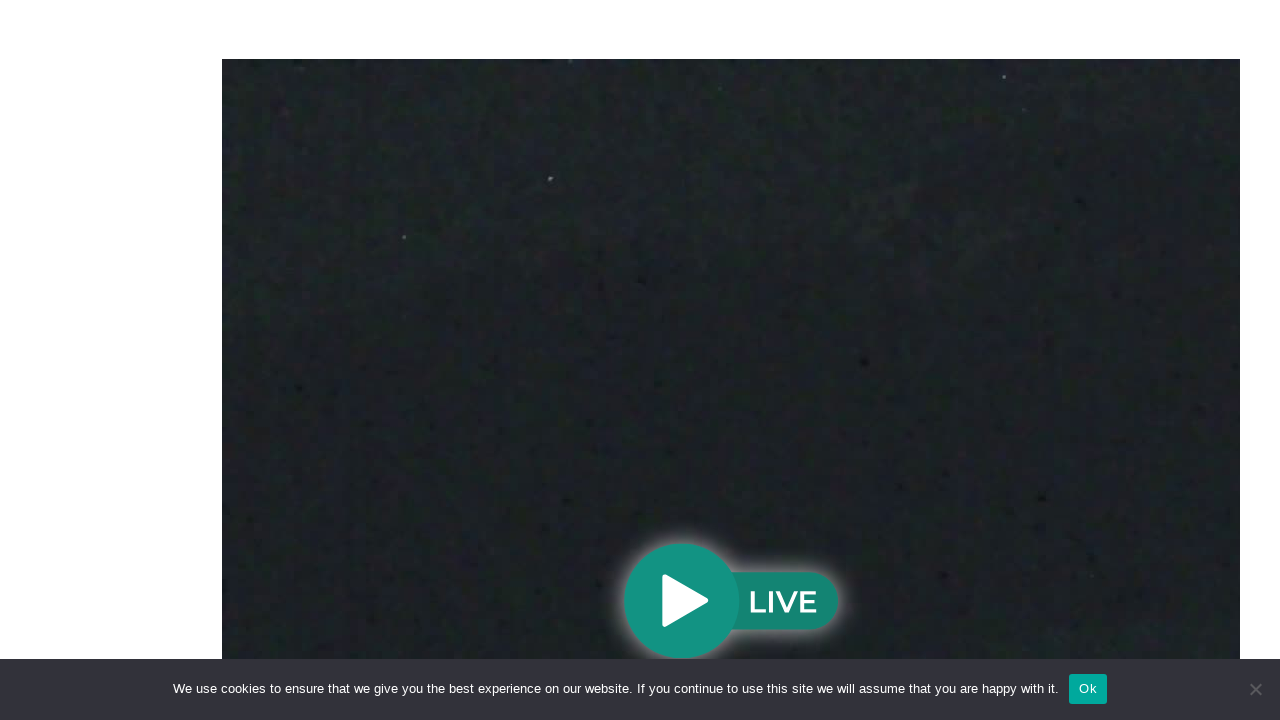

Switched to iframe context to check video state
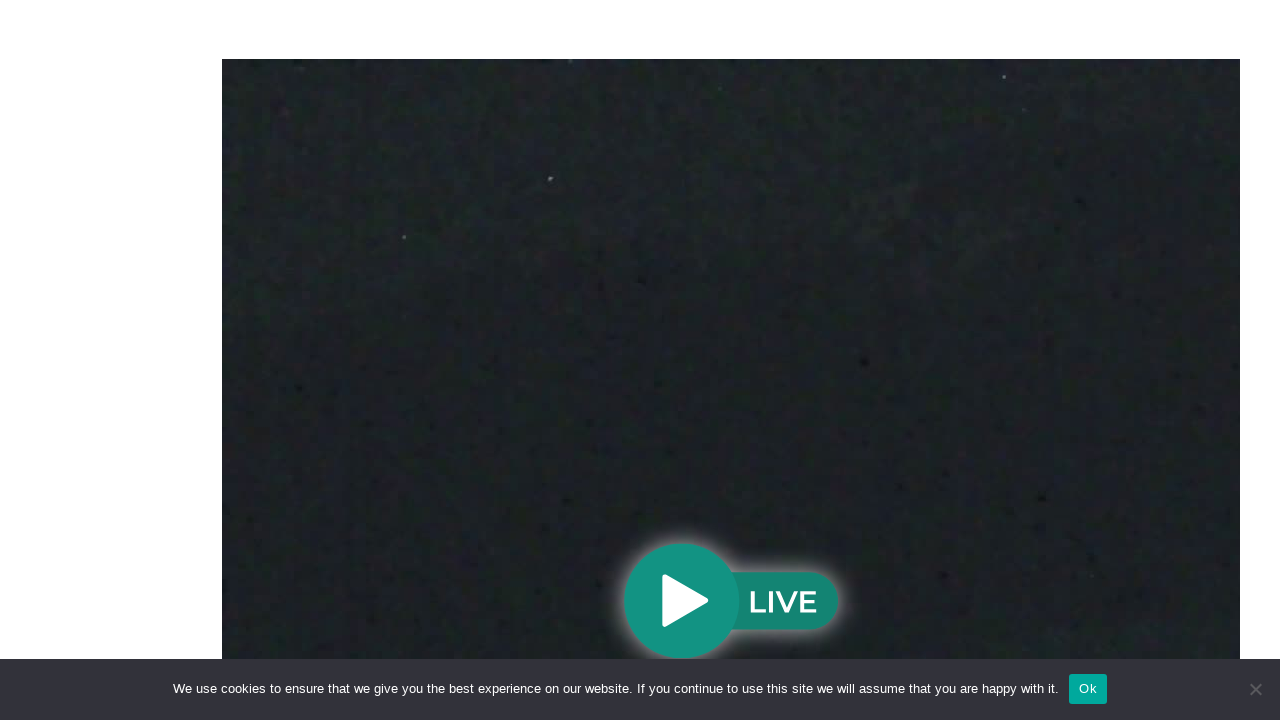

Waited 5 seconds for video element to be ready inside iframe
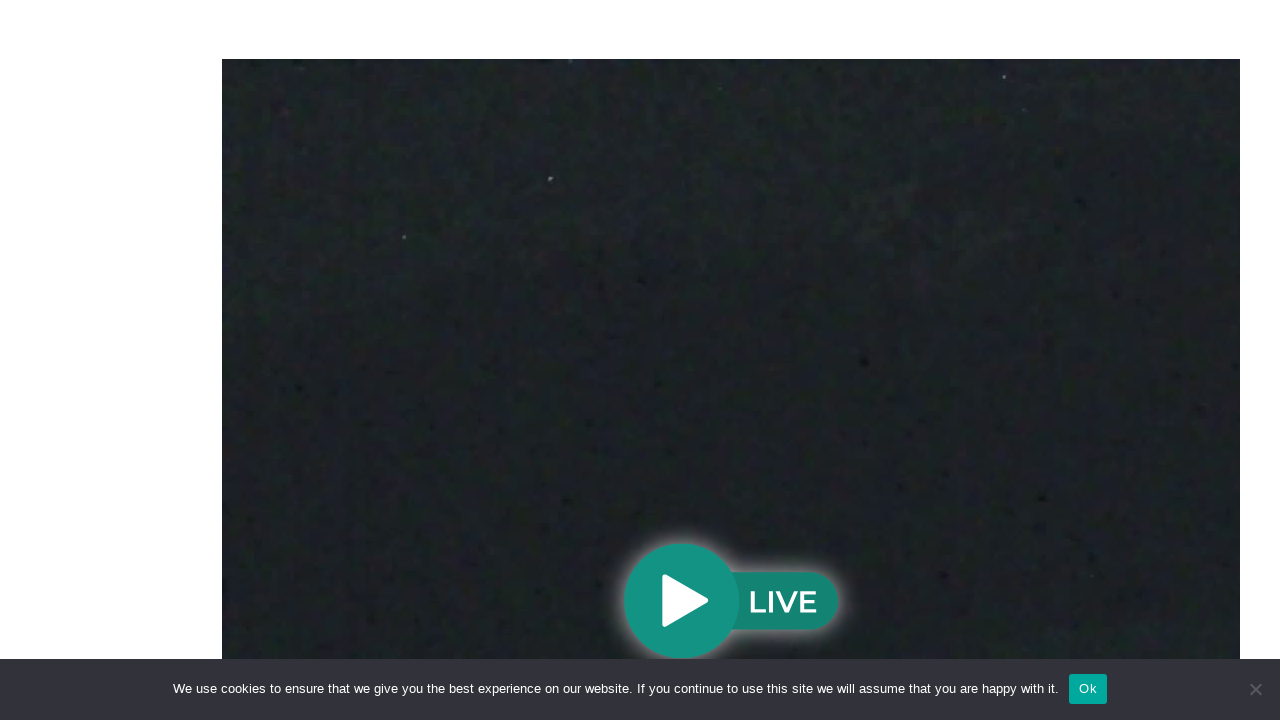

Verified video playback state - readyState > 0: False
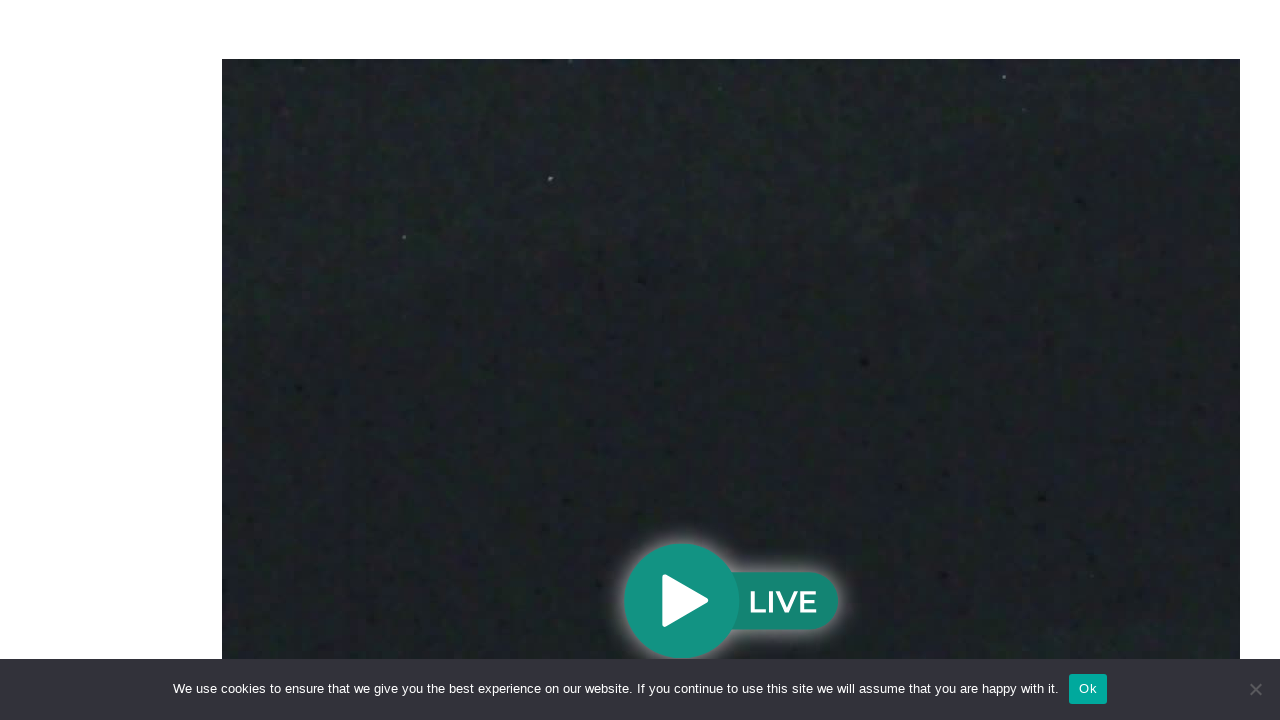

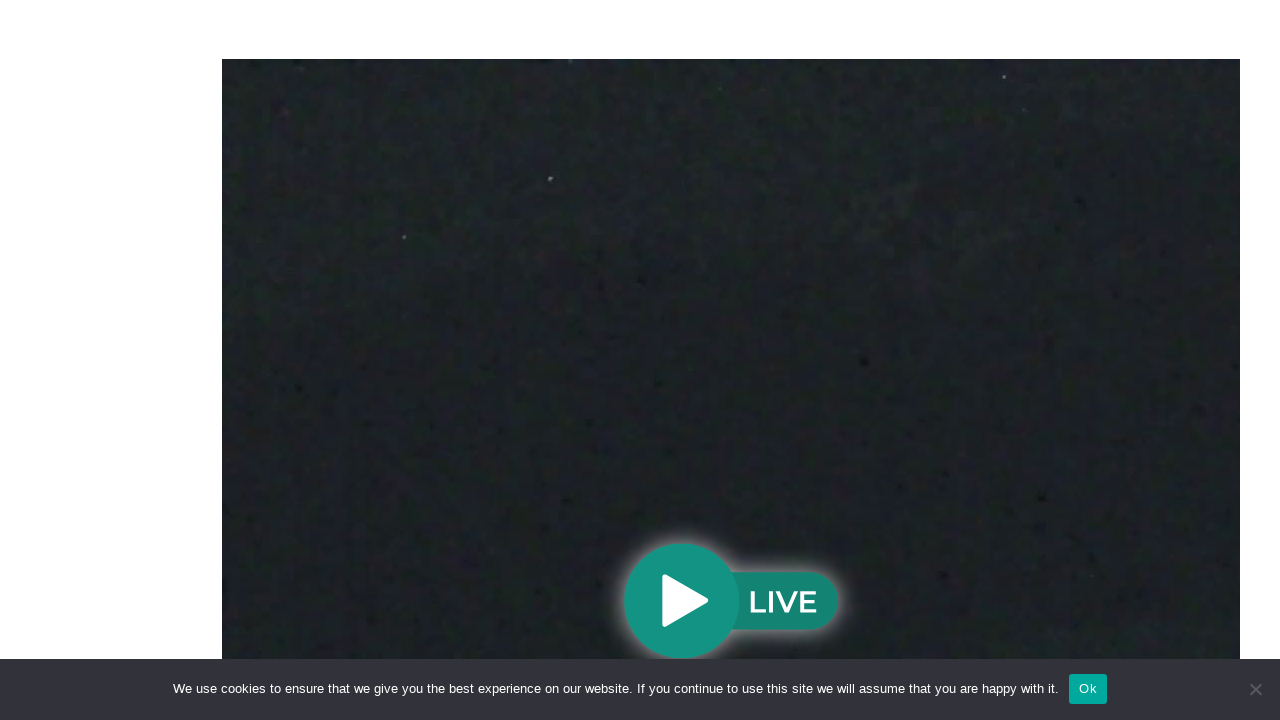